Tests confirm dialog by clicking a button, accepting the alert to verify OK result, then clicking again and dismissing to verify Cancel result

Starting URL: https://leafground.com/alert.xhtml

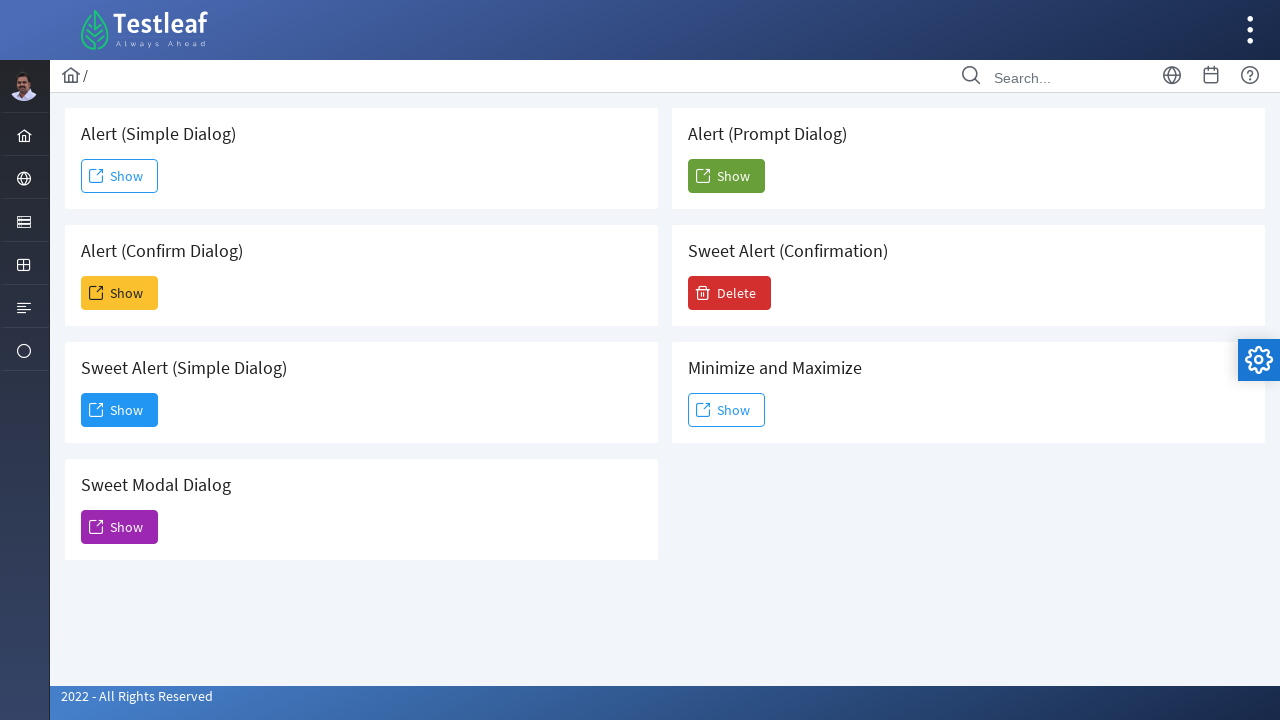

Set up dialog handler to accept the confirm dialog
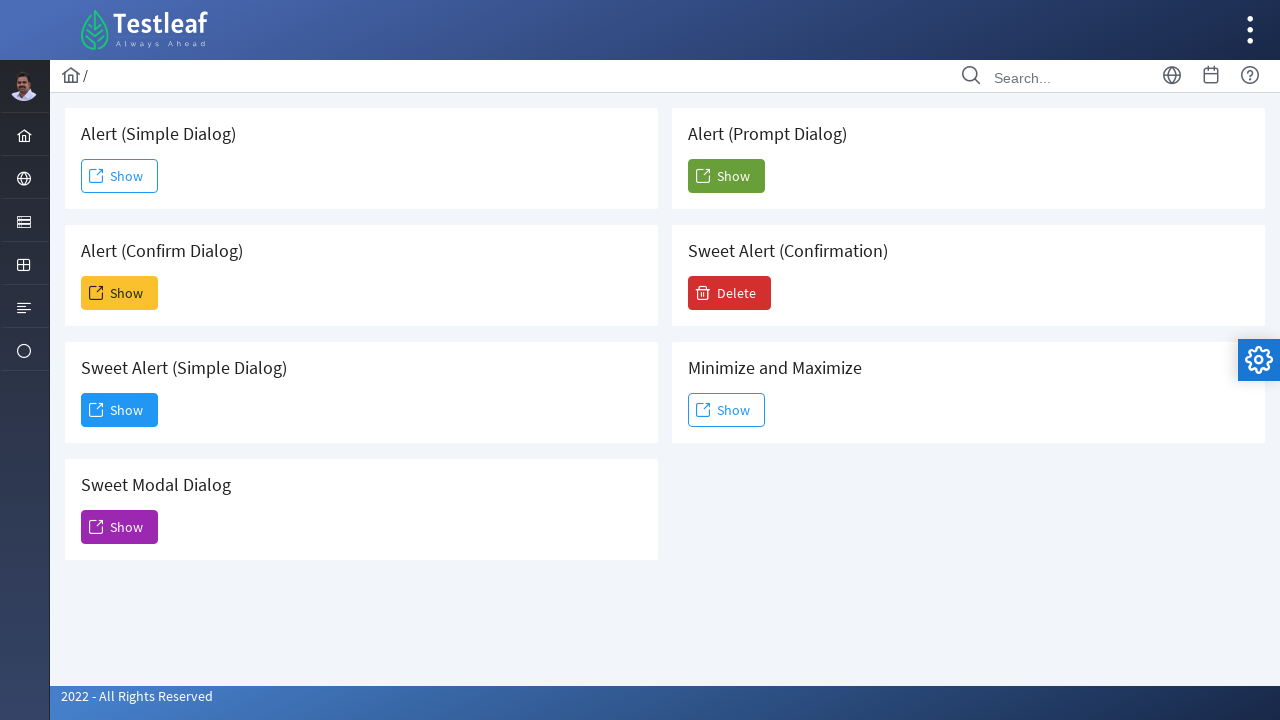

Clicked button to trigger confirm dialog at (120, 293) on #j_idt88\:j_idt93
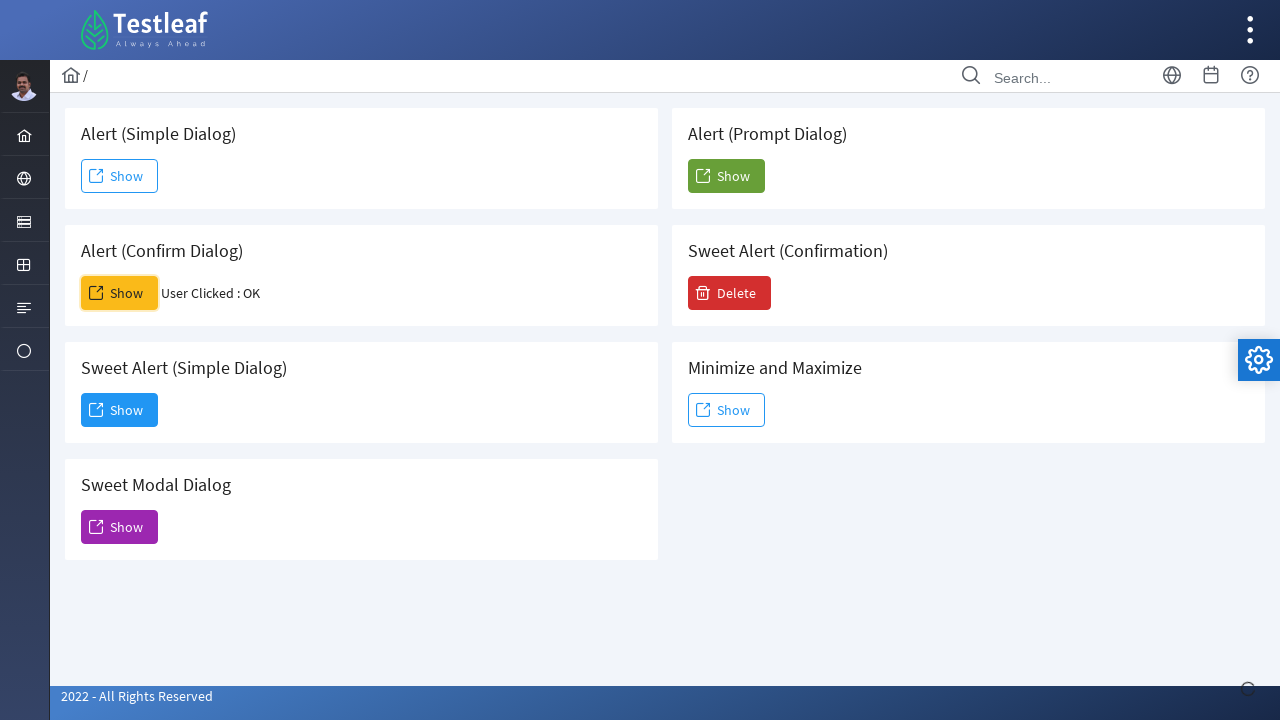

Waited for result element to appear
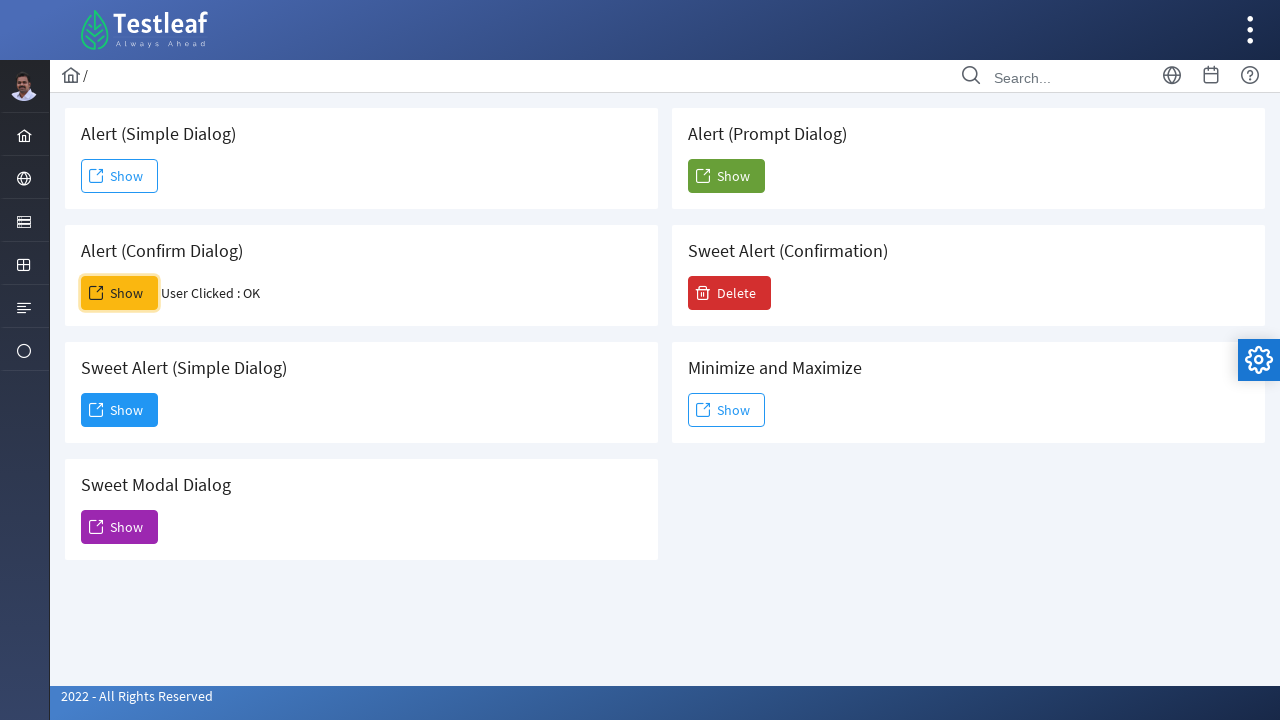

Retrieved result text after accepting dialog
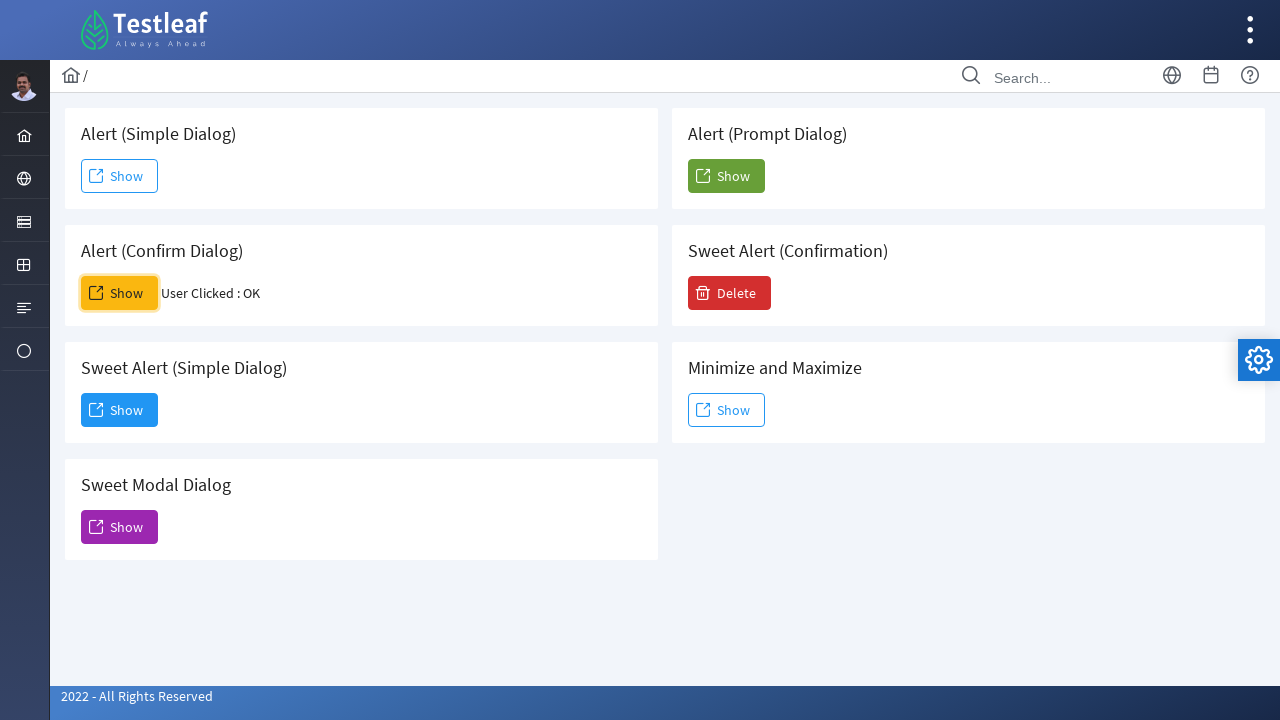

Verified OK result in confirm dialog acceptance
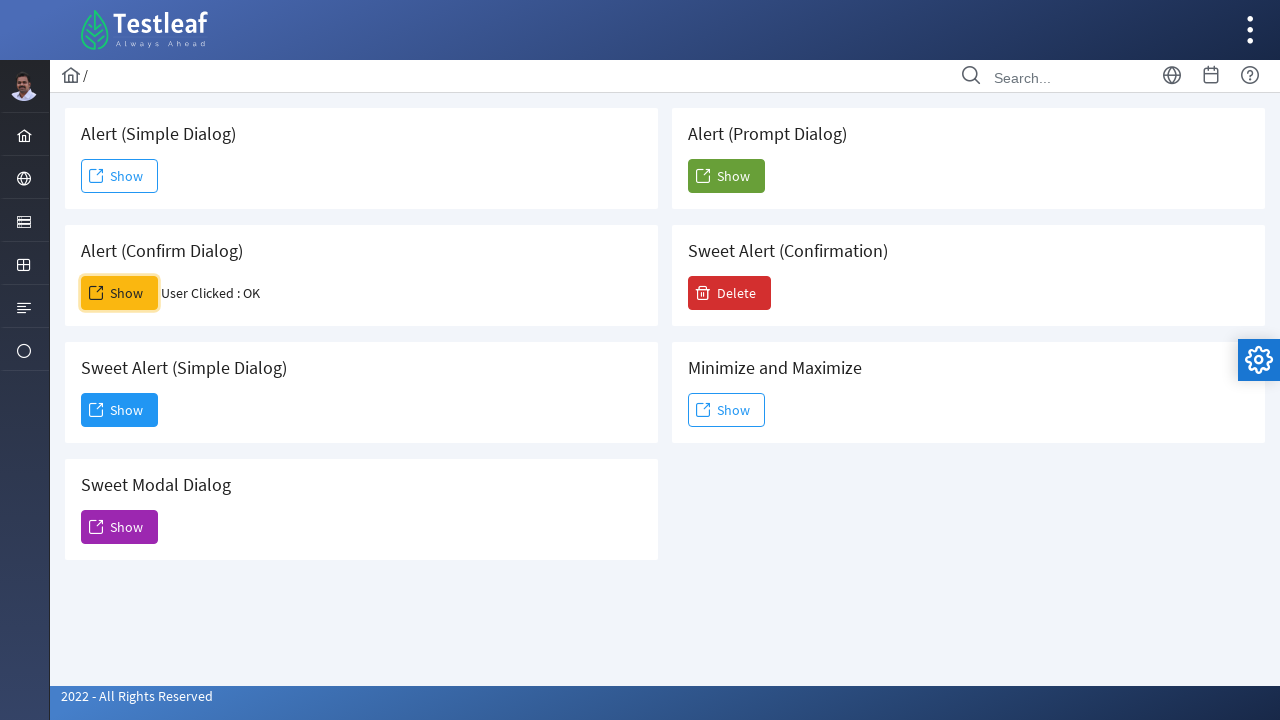

Set up dialog handler to dismiss the confirm dialog
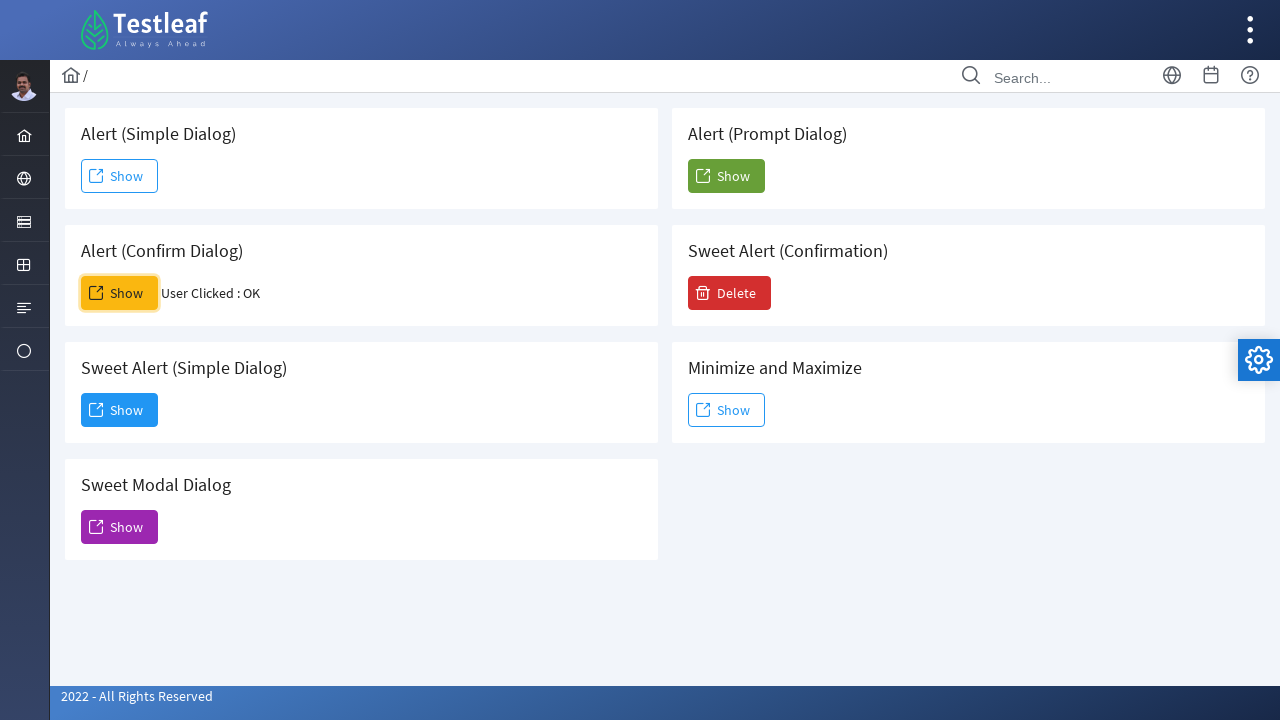

Clicked button to trigger confirm dialog again at (120, 293) on #j_idt88\:j_idt93
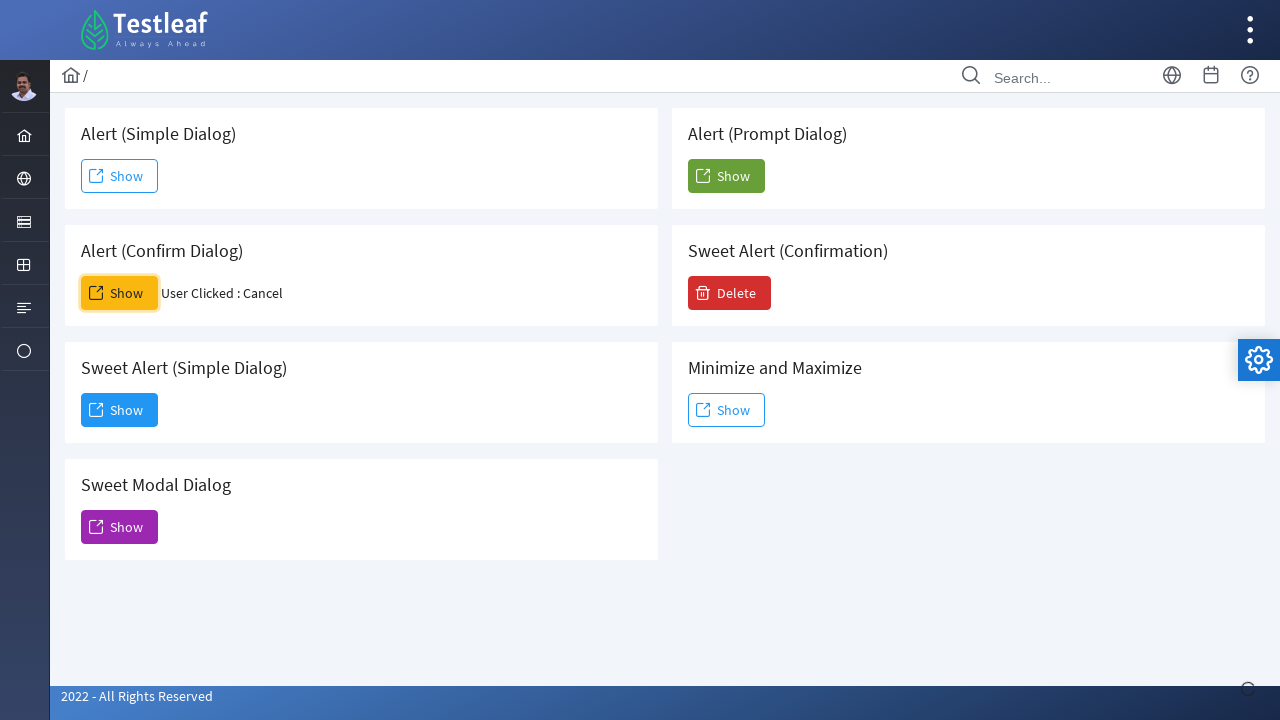

Waited 500ms for result update after dismissing dialog
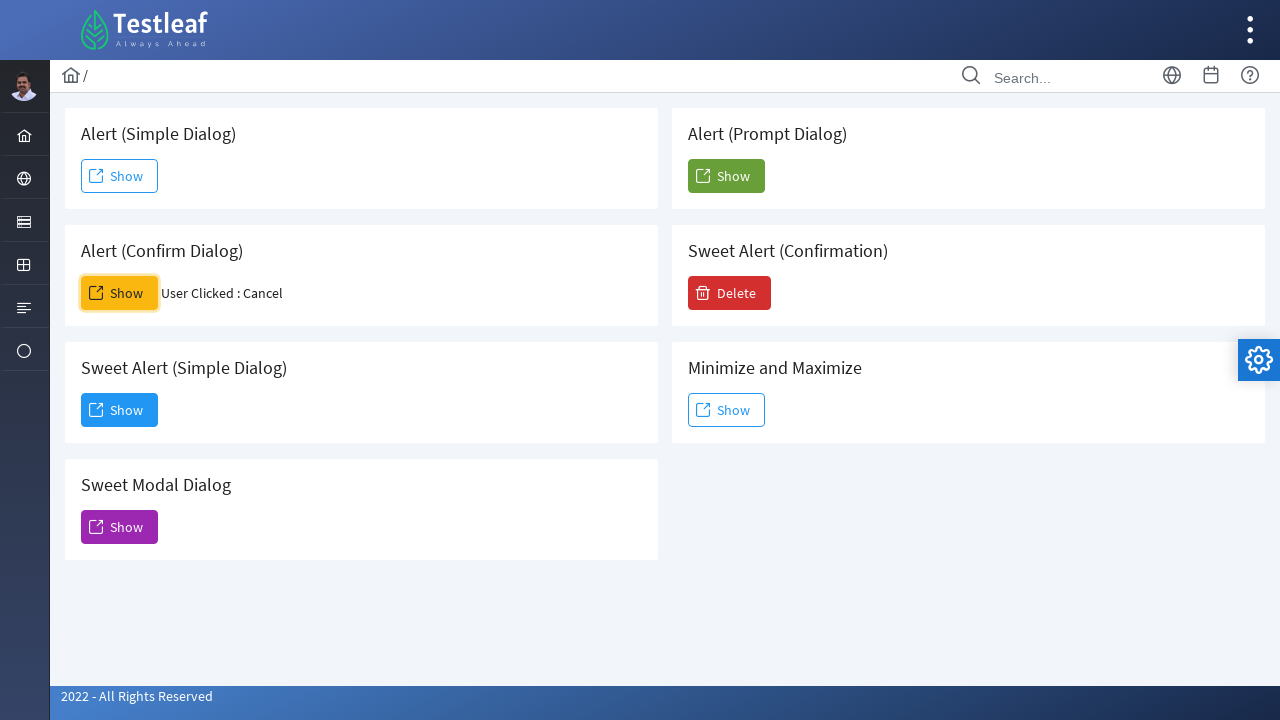

Retrieved result text after dismissing dialog
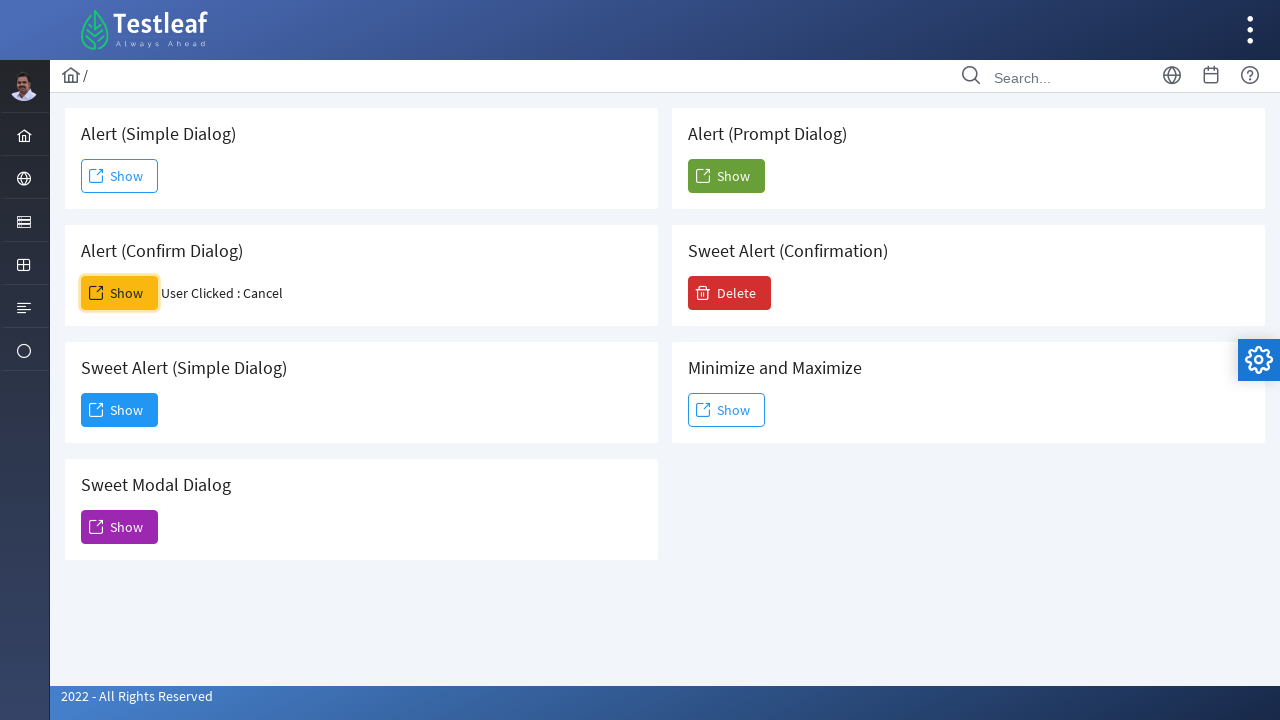

Verified Cancel result in confirm dialog dismissal
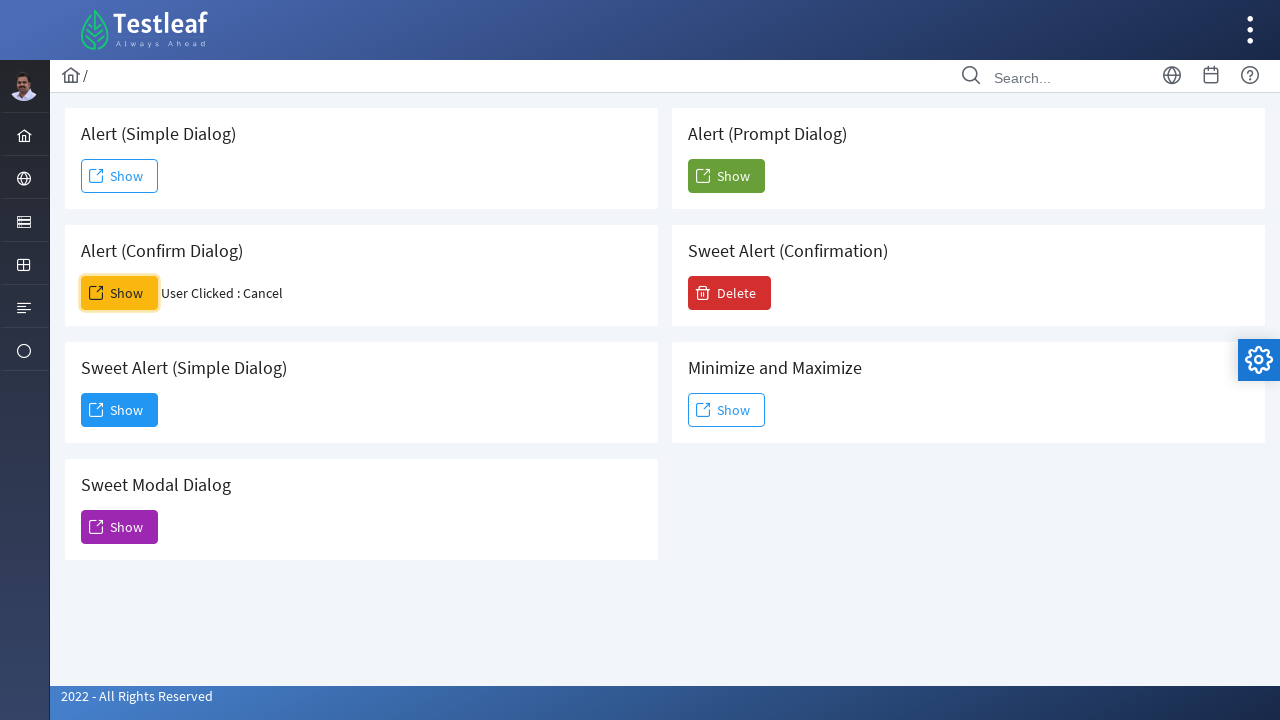

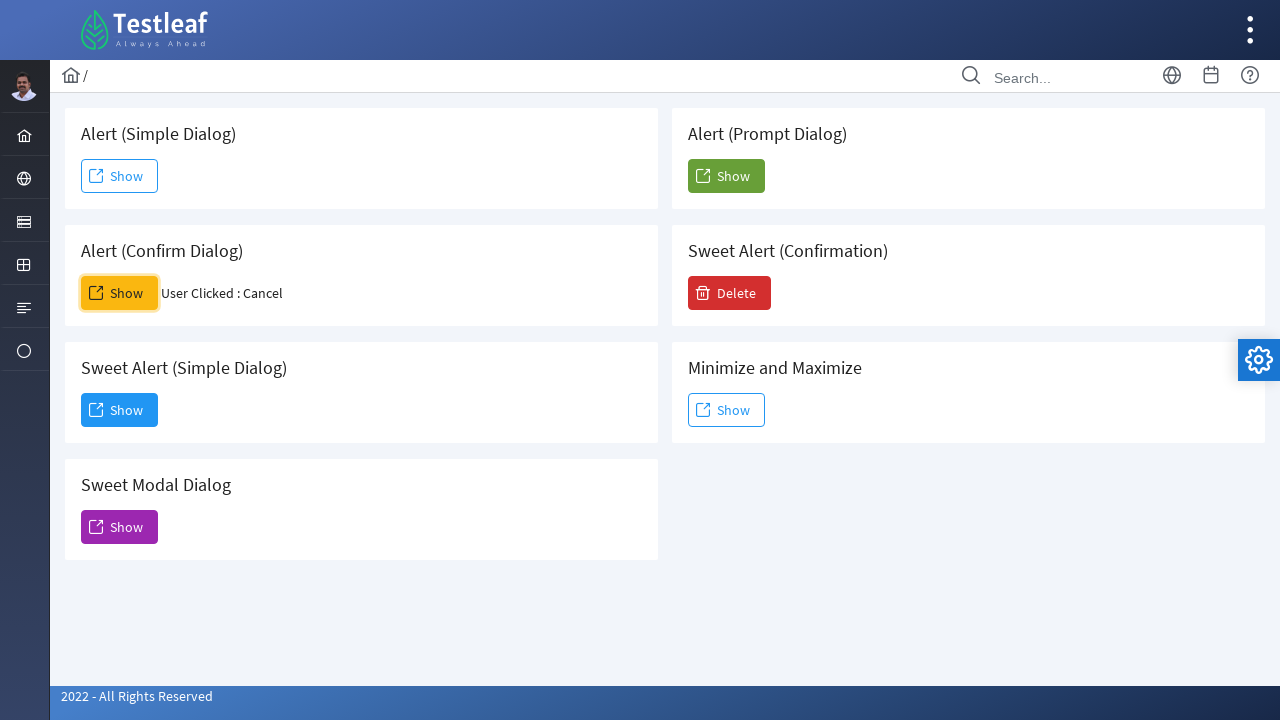